Tests keyboard navigation using arrow keys, Home, and End keys while typing a command

Starting URL: https://hack.andernet.dev

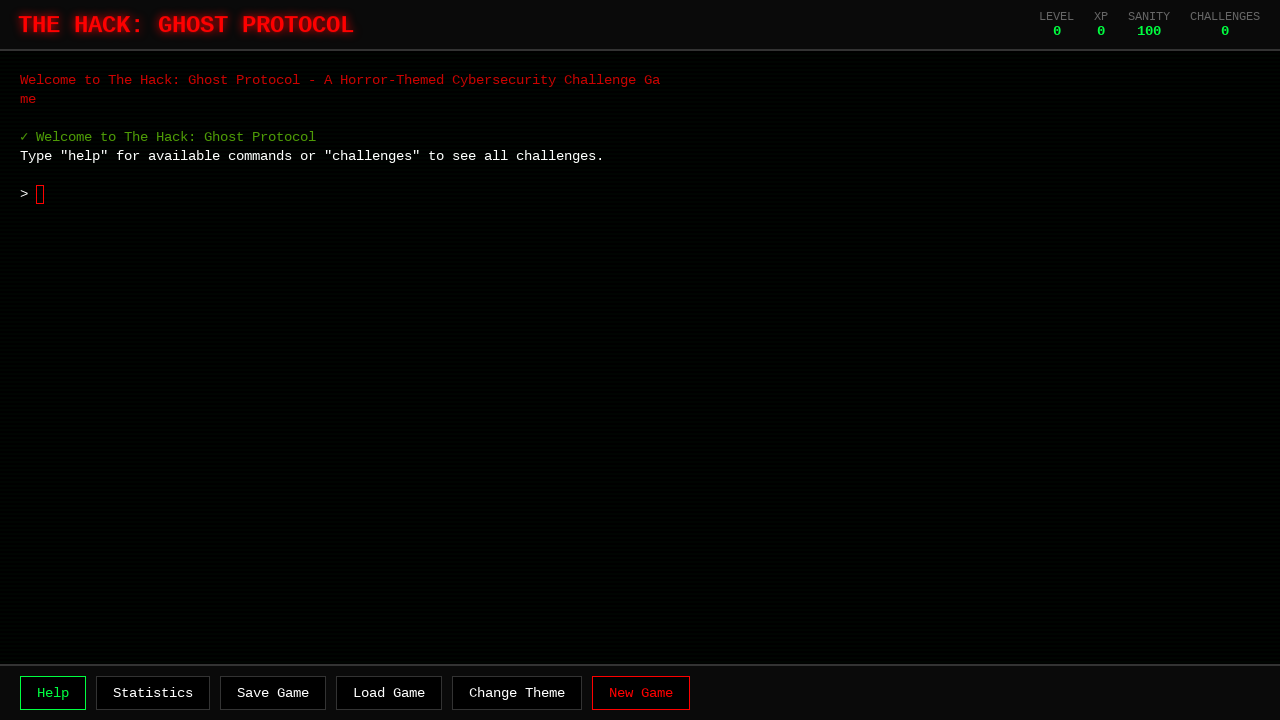

Game container loaded and visible
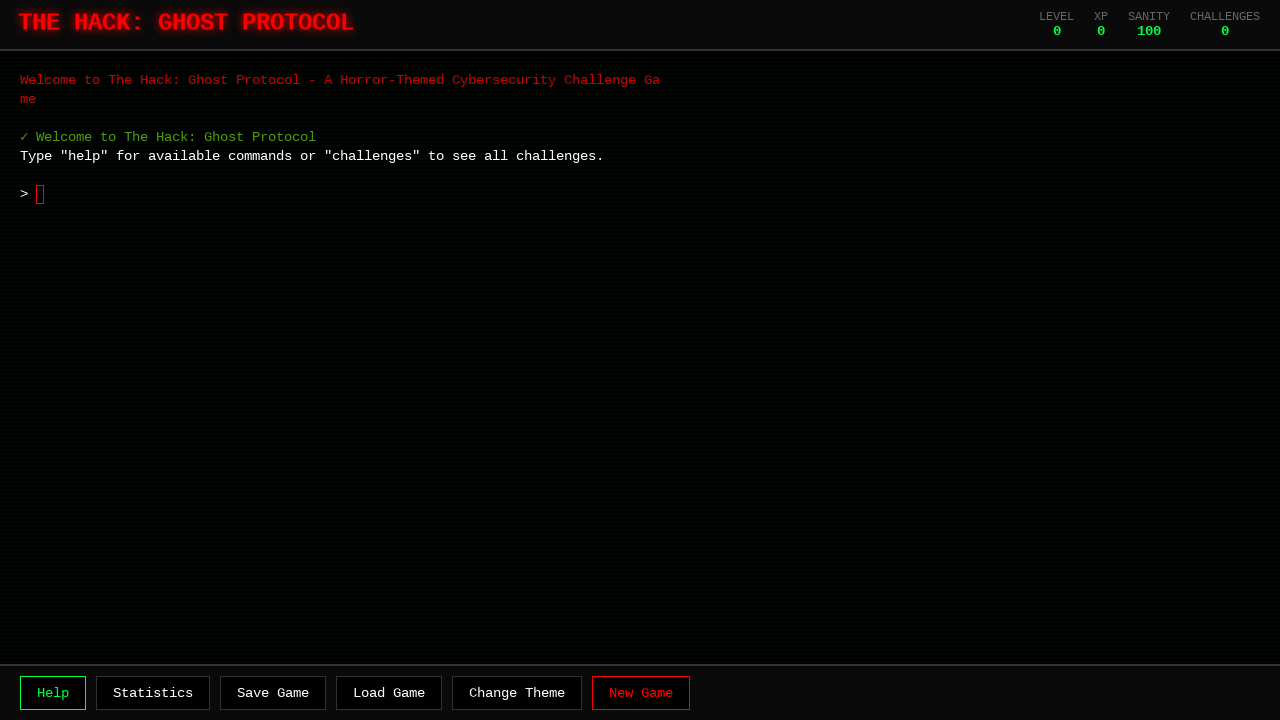

Waited 2 seconds for game initialization
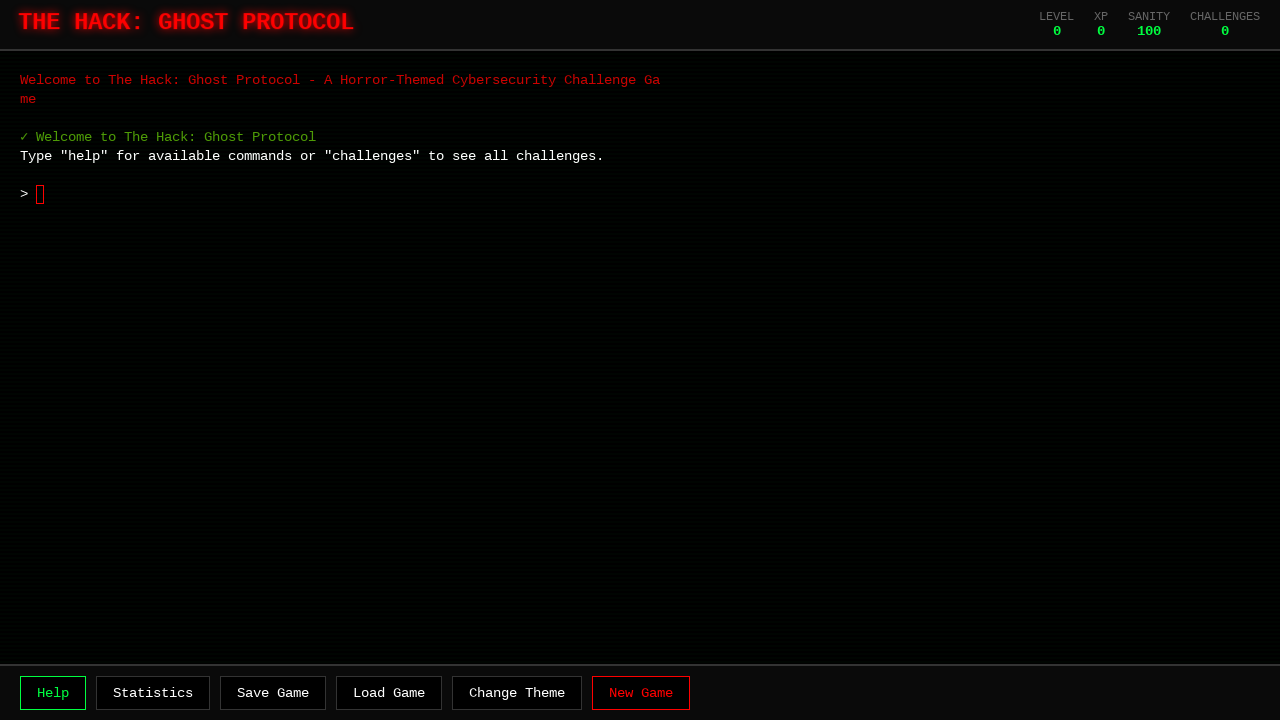

Typed 'help' command
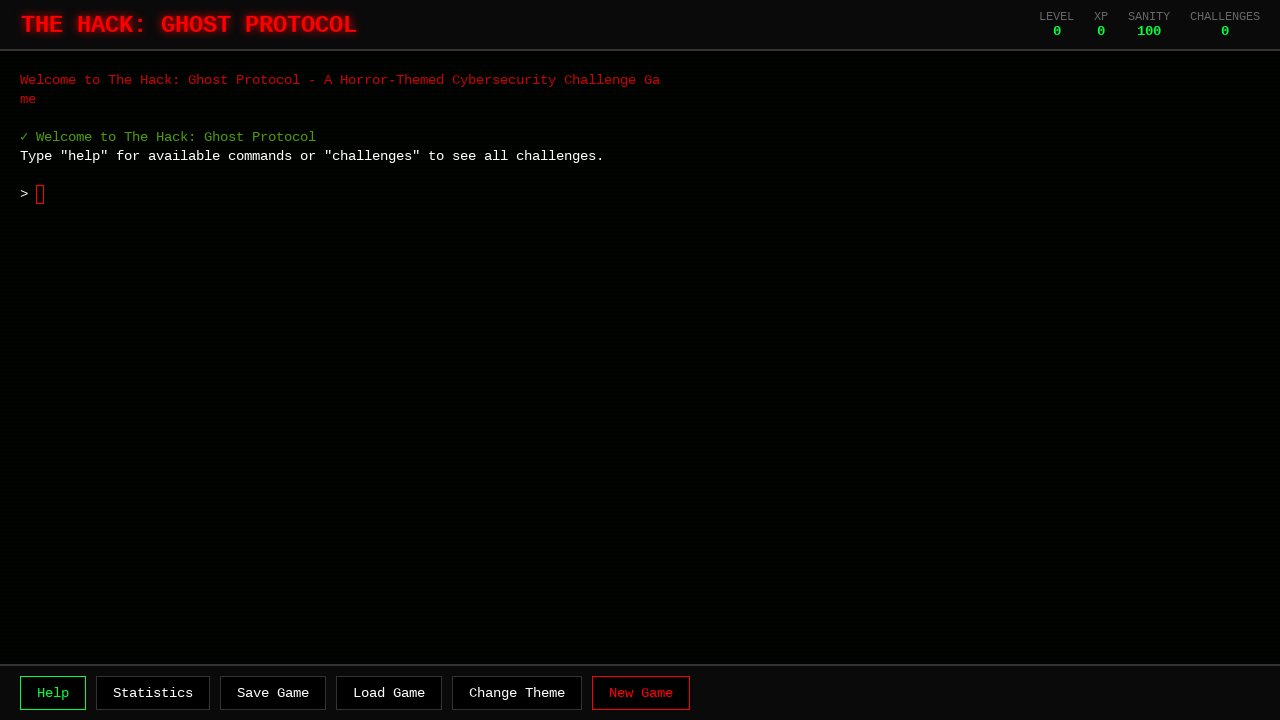

Pressed ArrowLeft key to navigate cursor left
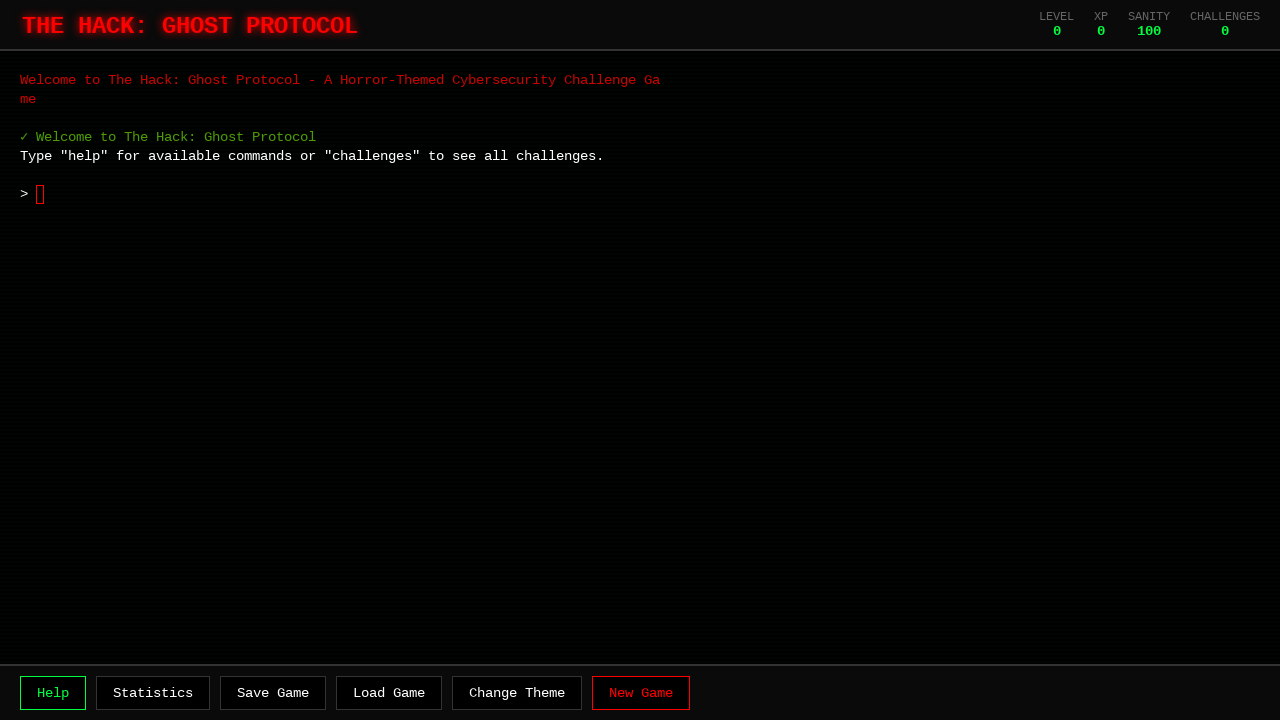

Pressed ArrowRight key to navigate cursor right
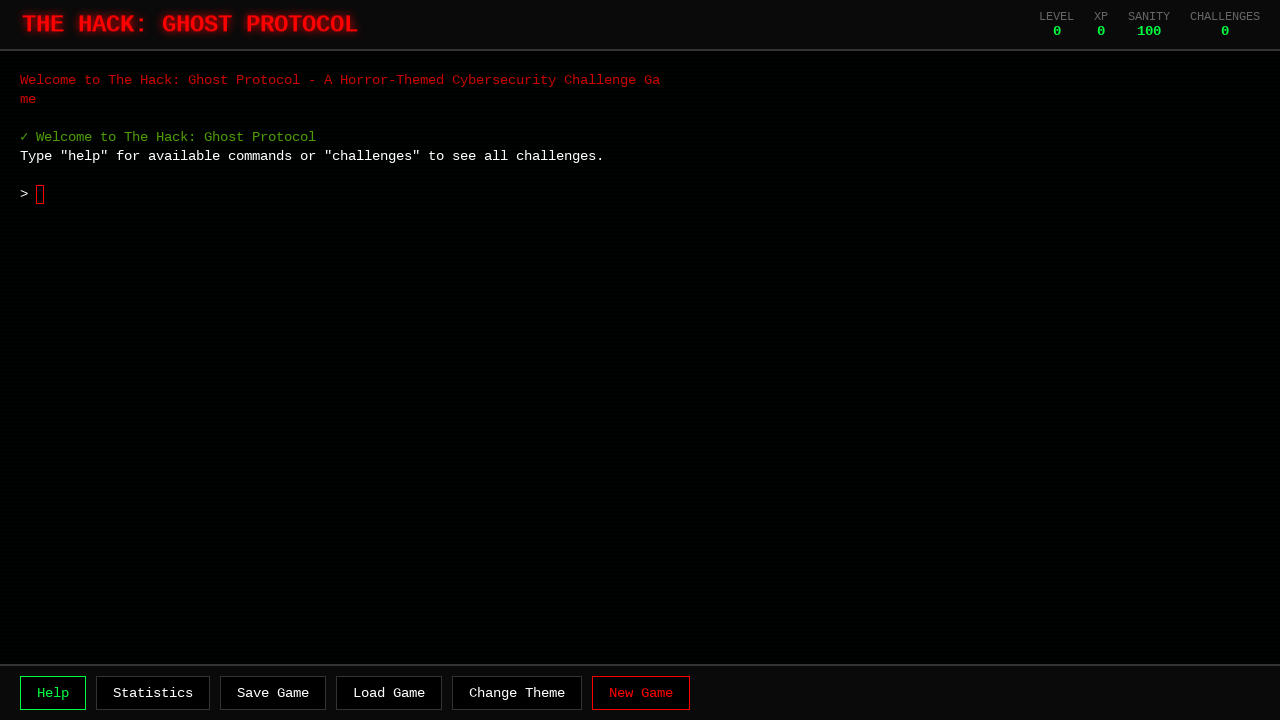

Pressed Home key to move cursor to start of command
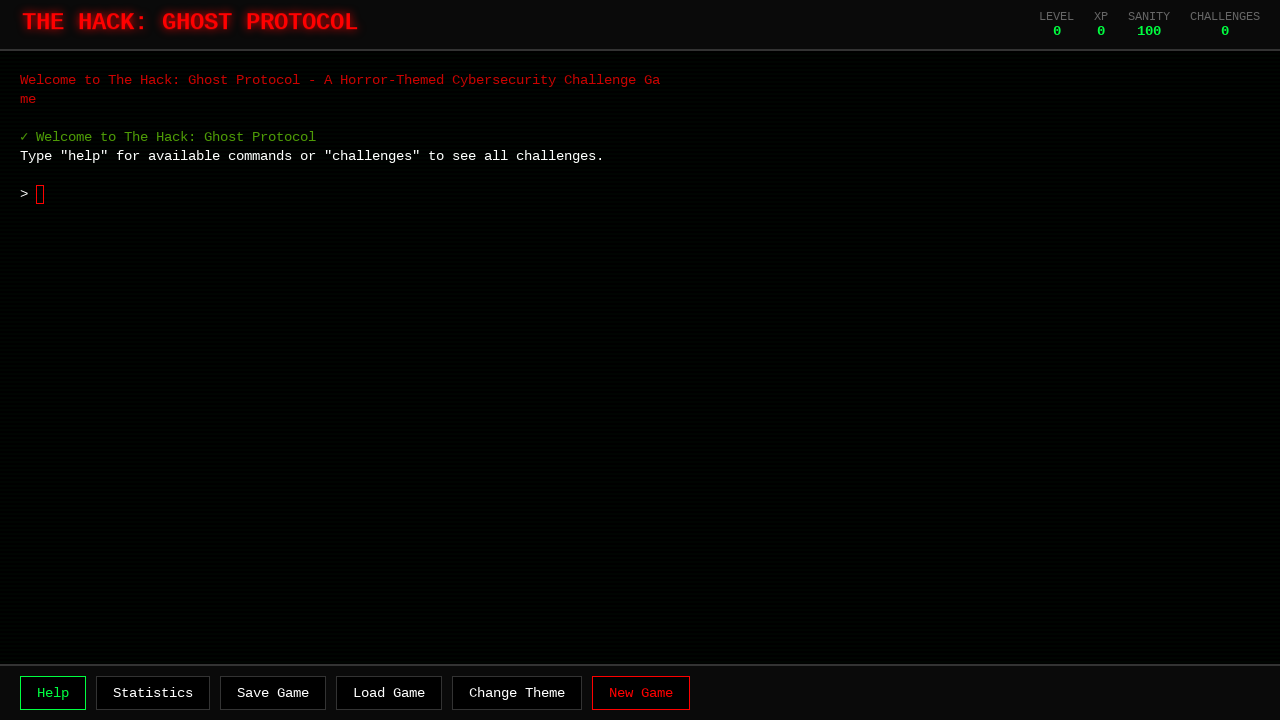

Pressed End key to move cursor to end of command
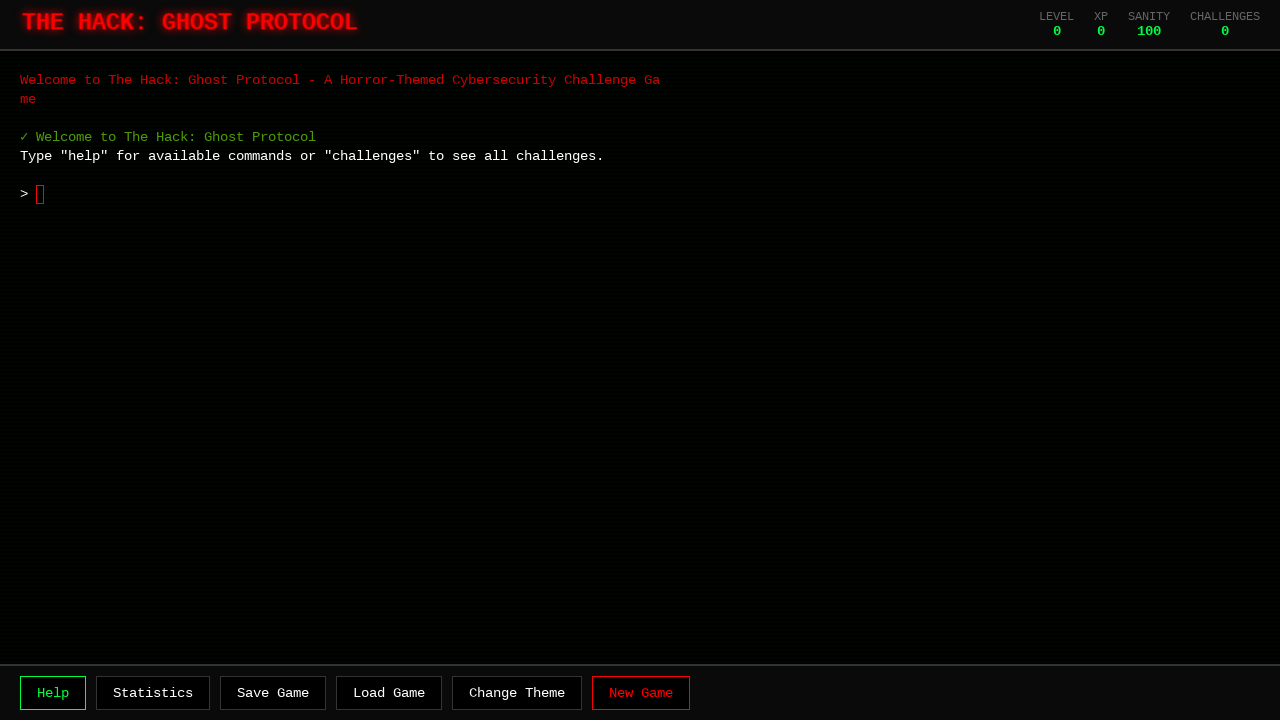

Pressed Enter to execute the command
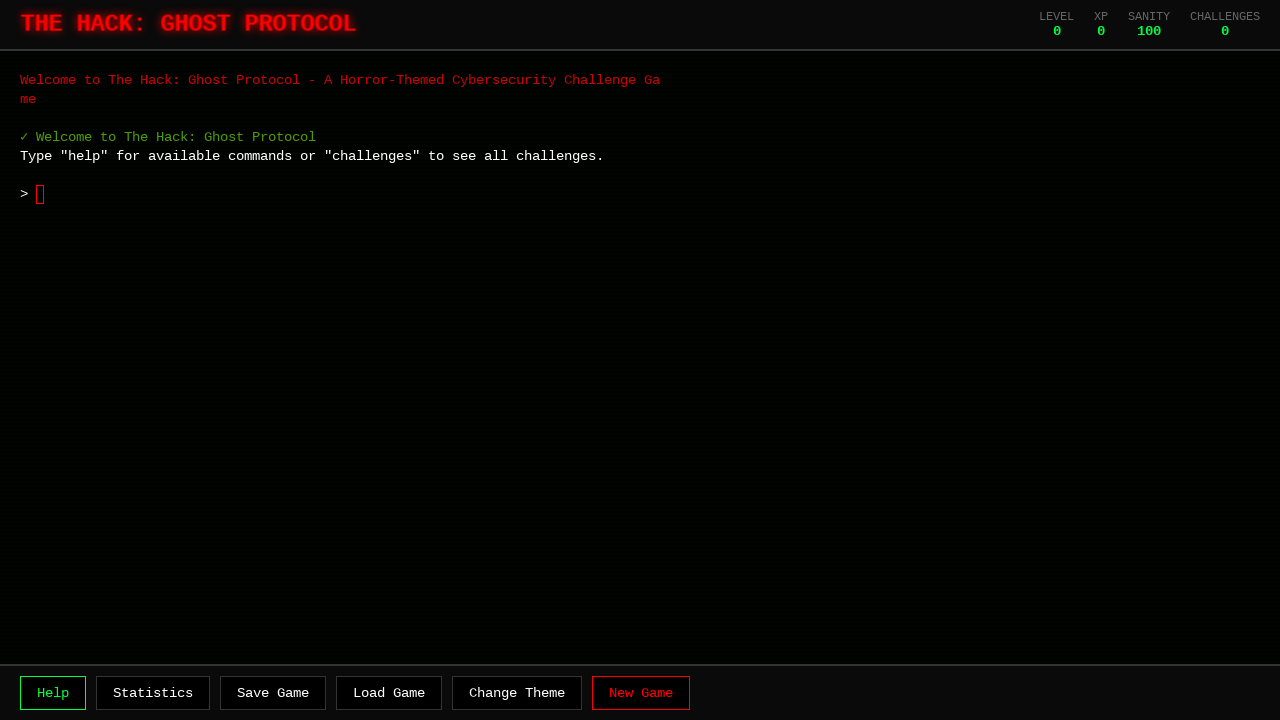

Waited 1 second for command execution
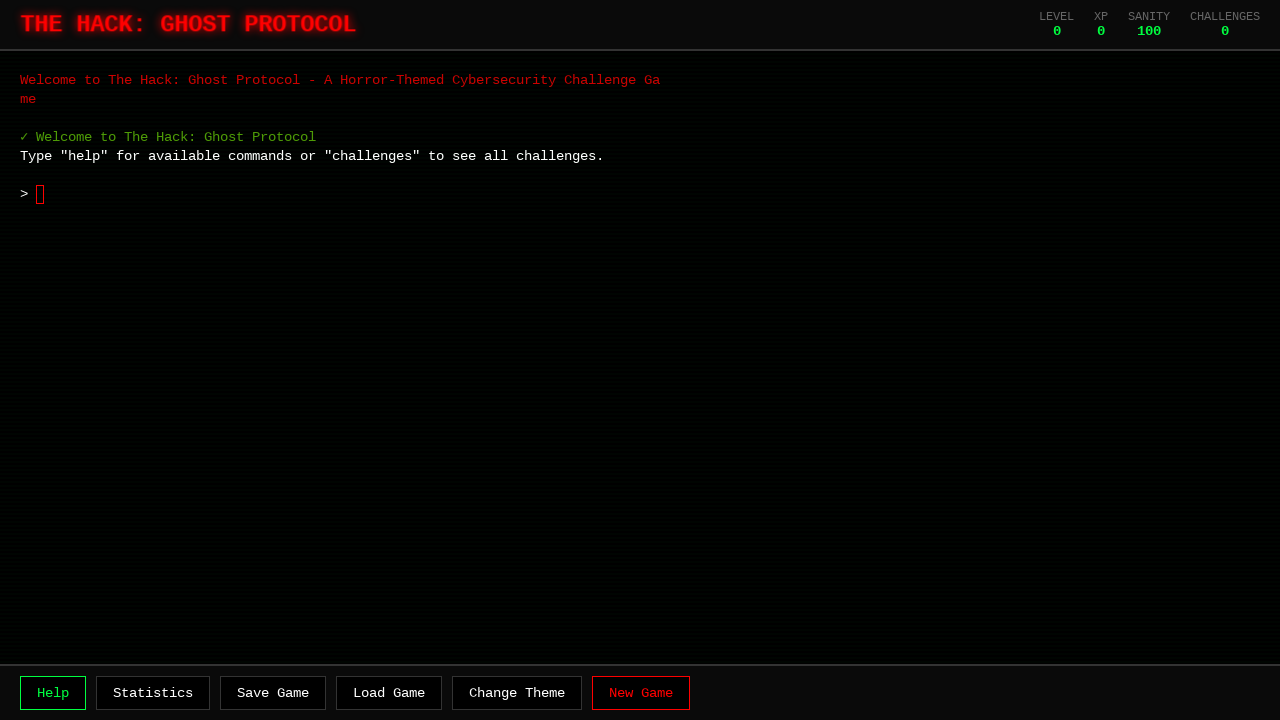

Terminal screen loaded and displayed
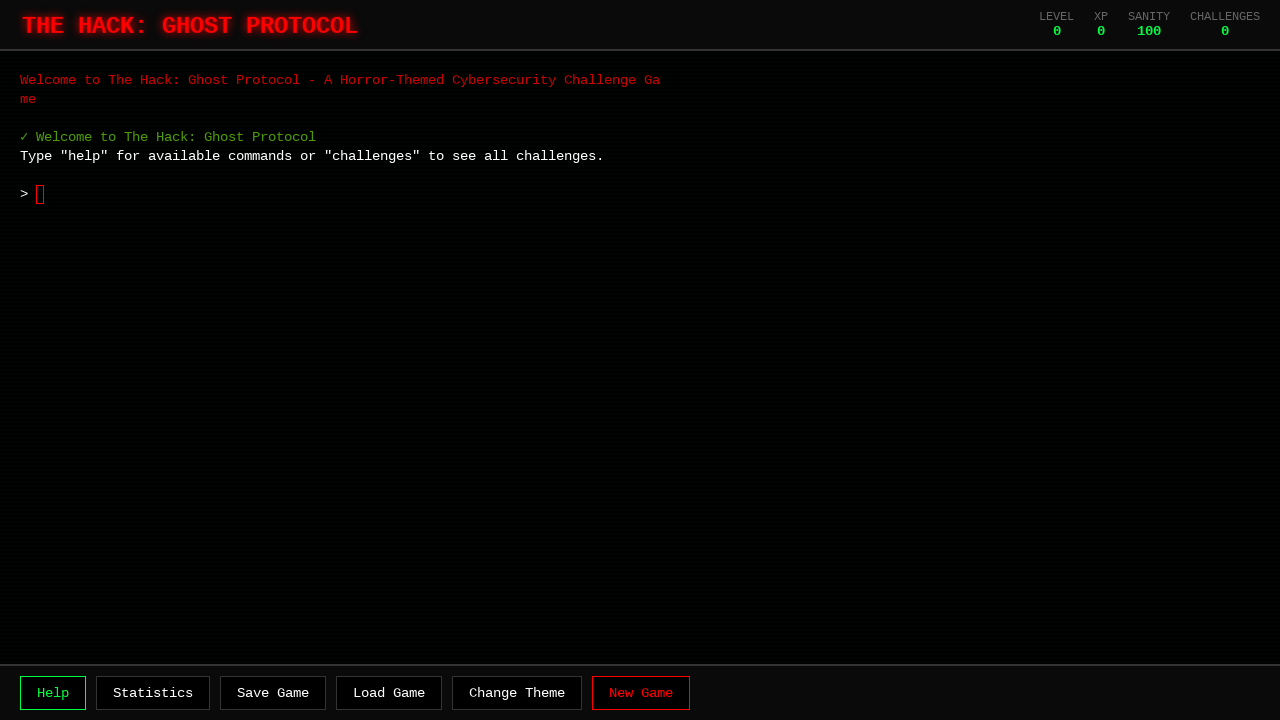

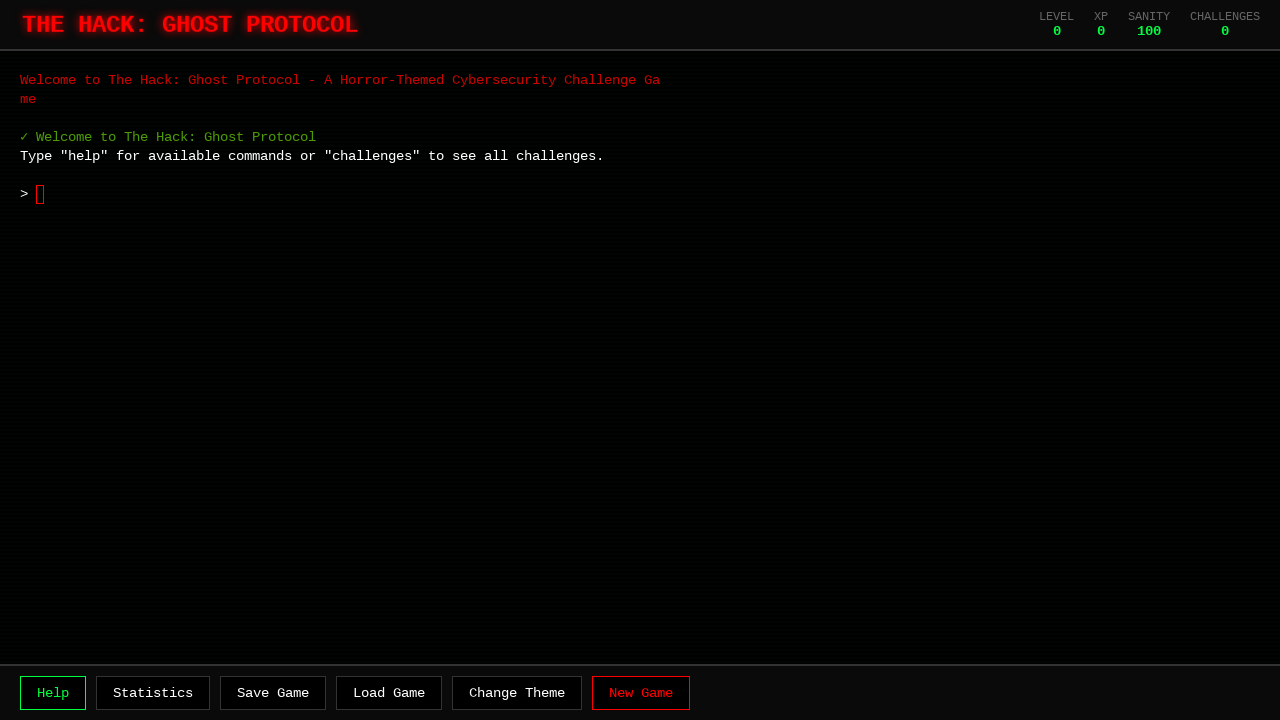